Tests dynamic control elements by removing and adding a checkbox, verifying visibility states and messages

Starting URL: https://the-internet.herokuapp.com/dynamic_controls

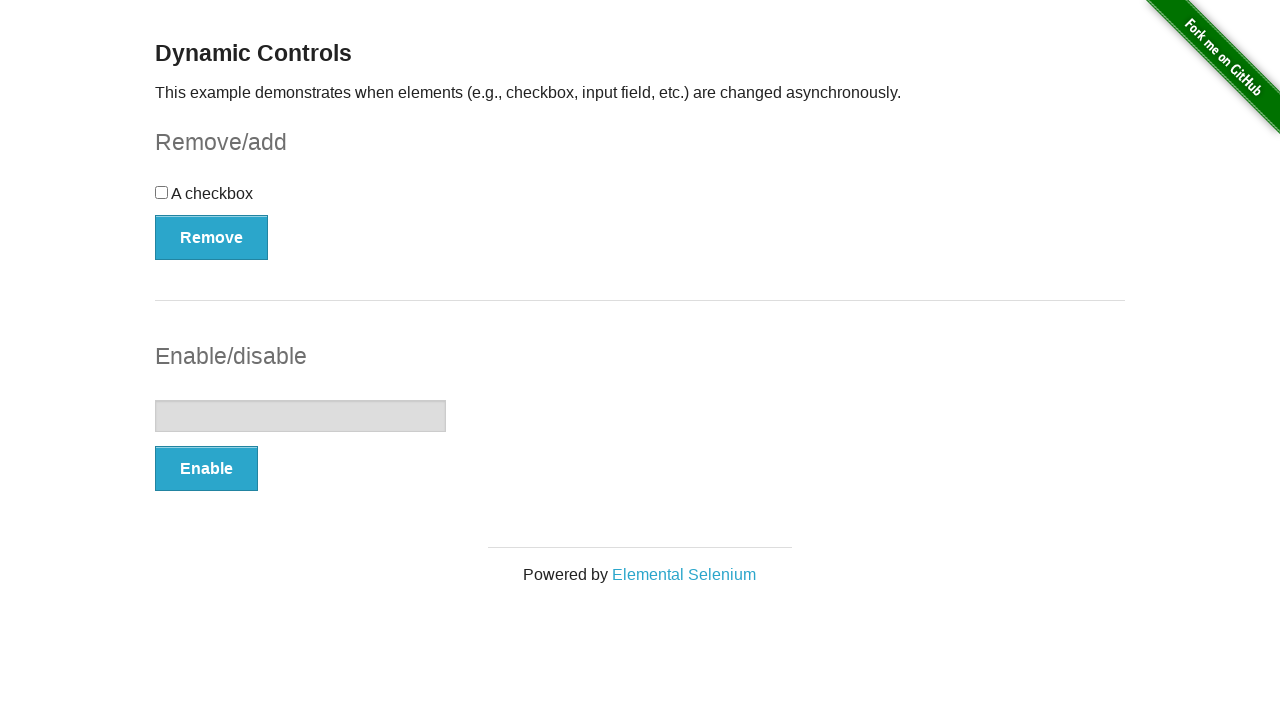

Clicked Remove button to remove the checkbox at (212, 237) on xpath=//button[text()='Remove']
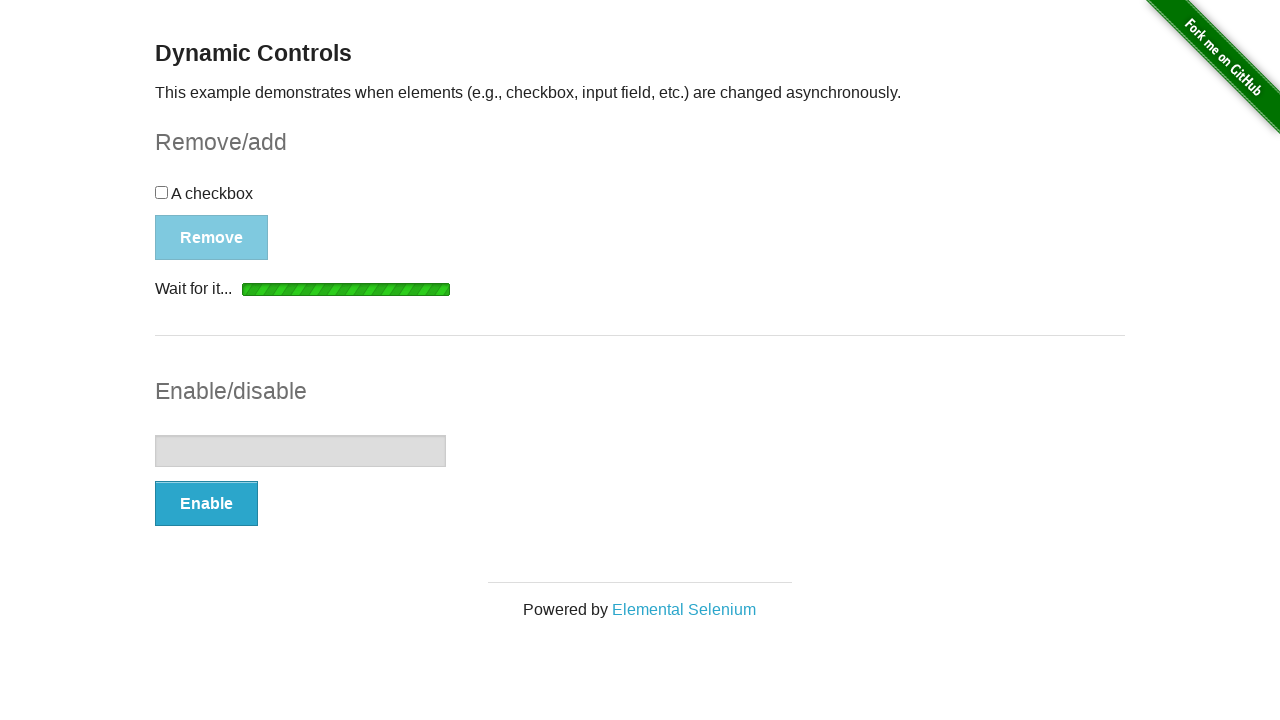

Checkbox element detached from DOM
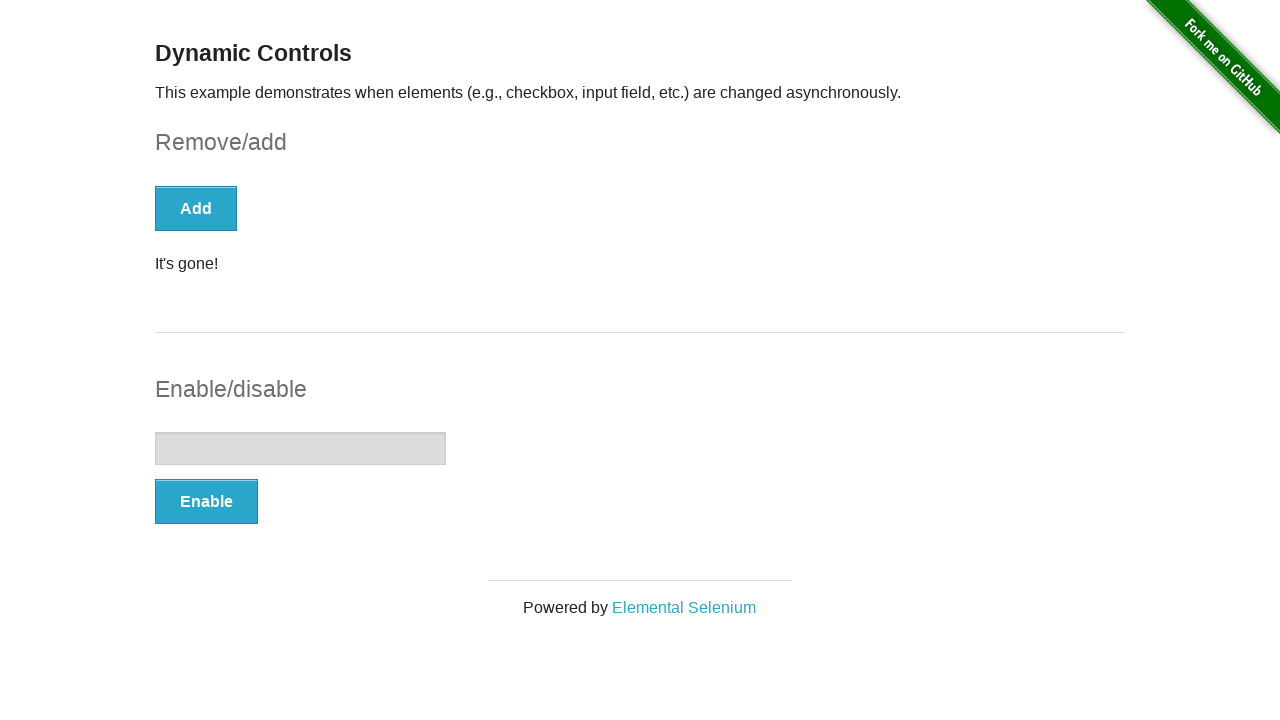

Verified 'It's gone!' message is displayed
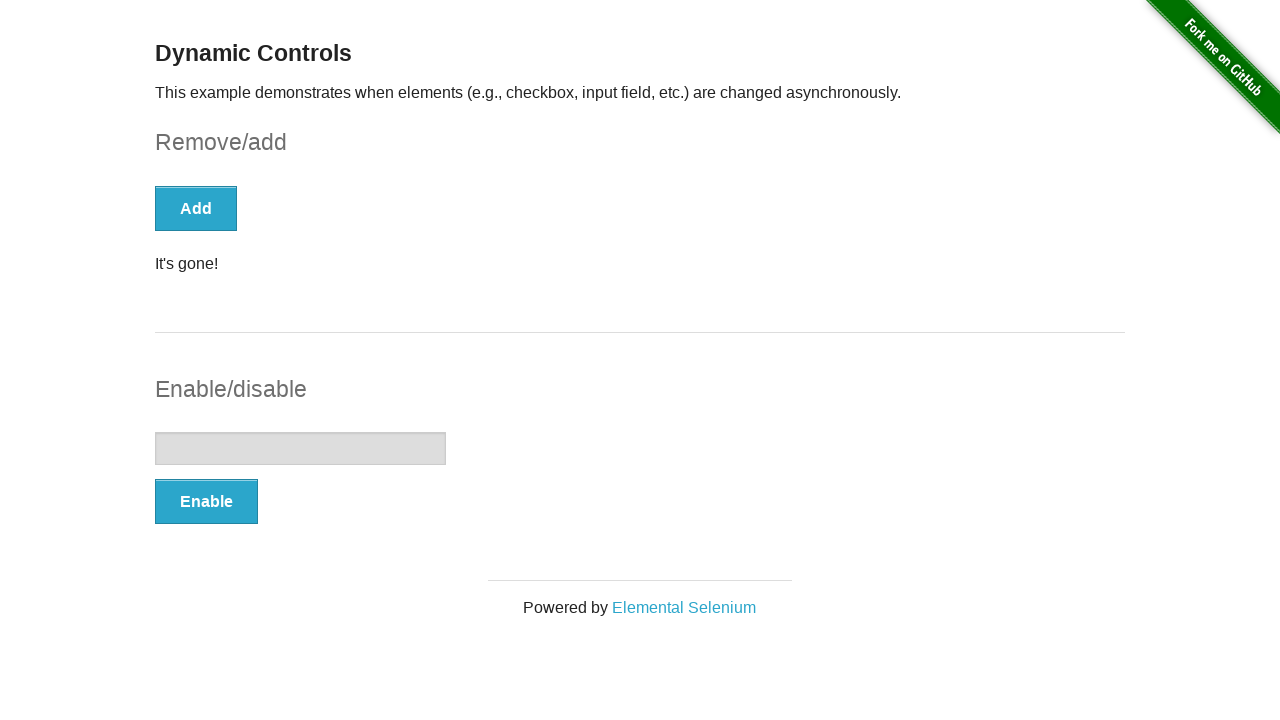

Clicked Add button to bring back the checkbox at (196, 208) on xpath=//button[text()='Add']
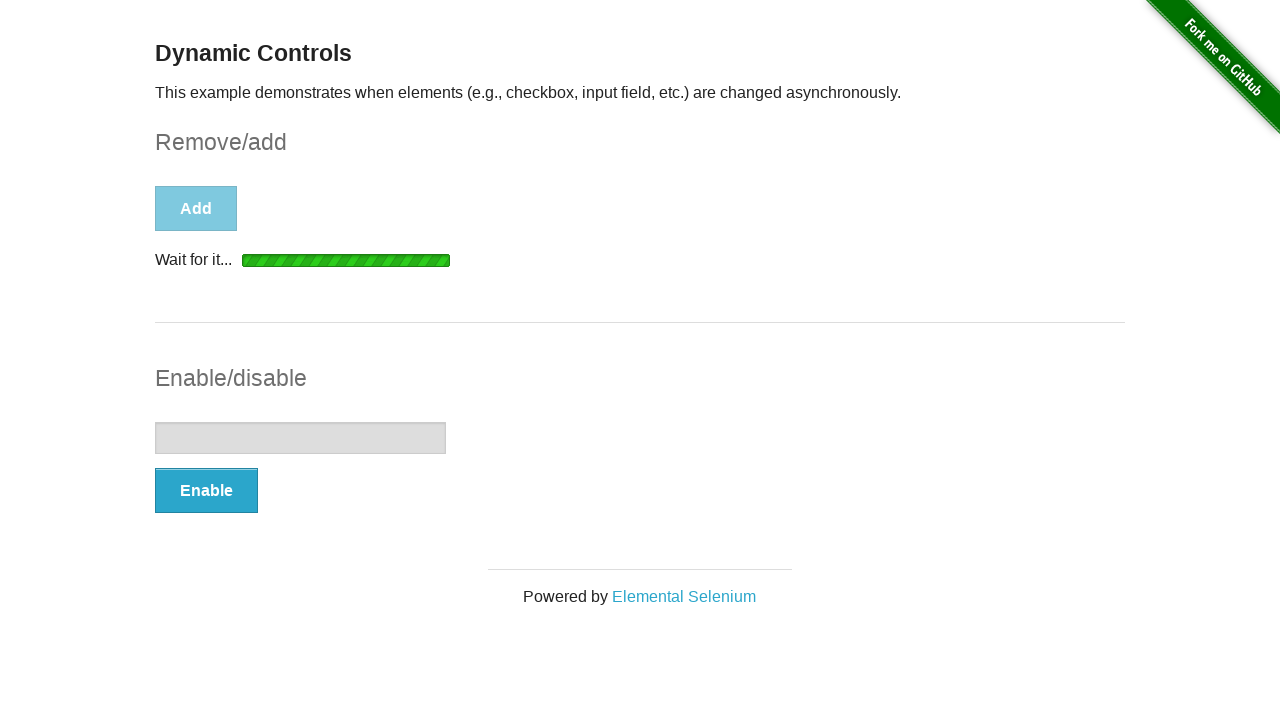

Checkbox element reappeared and became visible
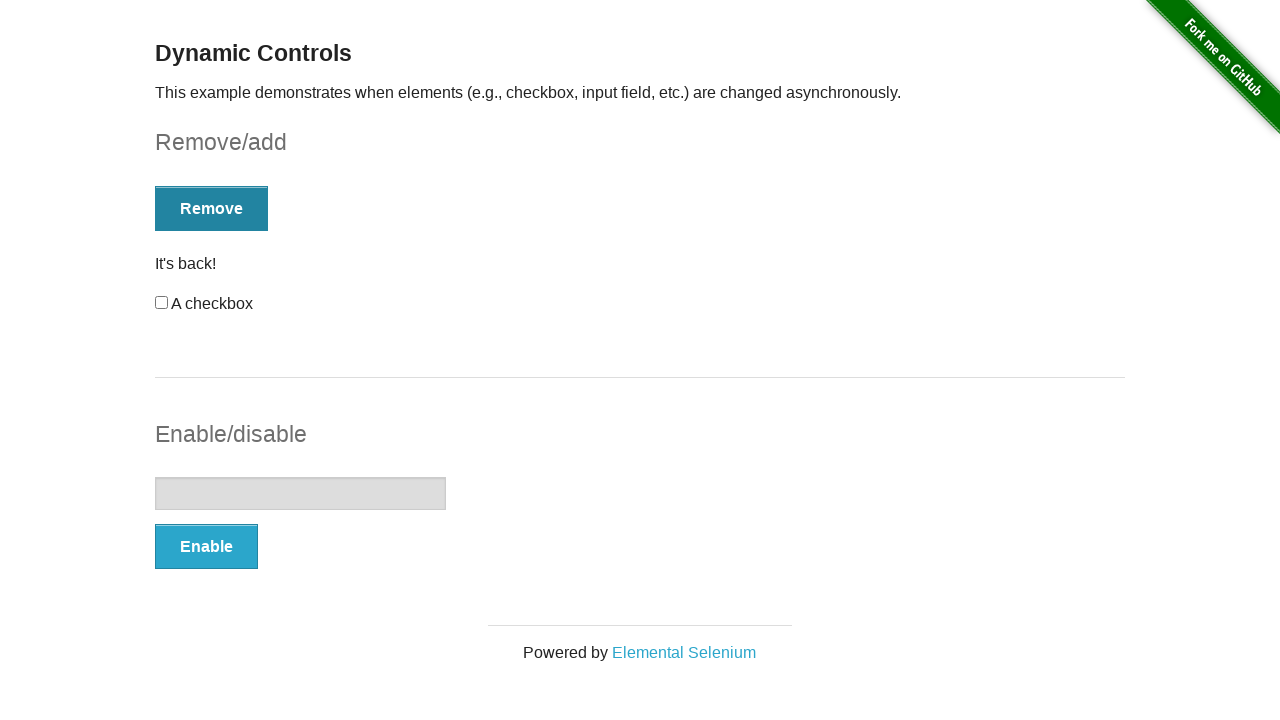

Clicked the checkbox element at (162, 303) on xpath=//form[@id='checkbox-example']//input
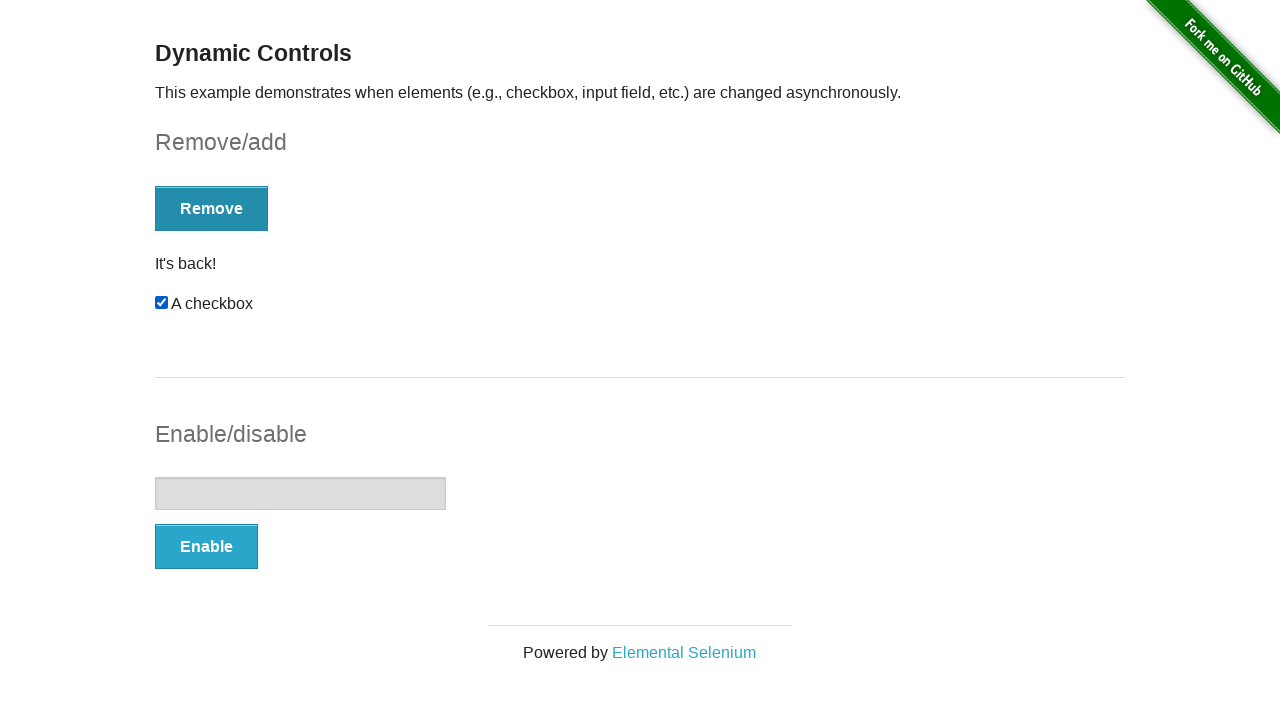

Verified 'It's back!' message is displayed
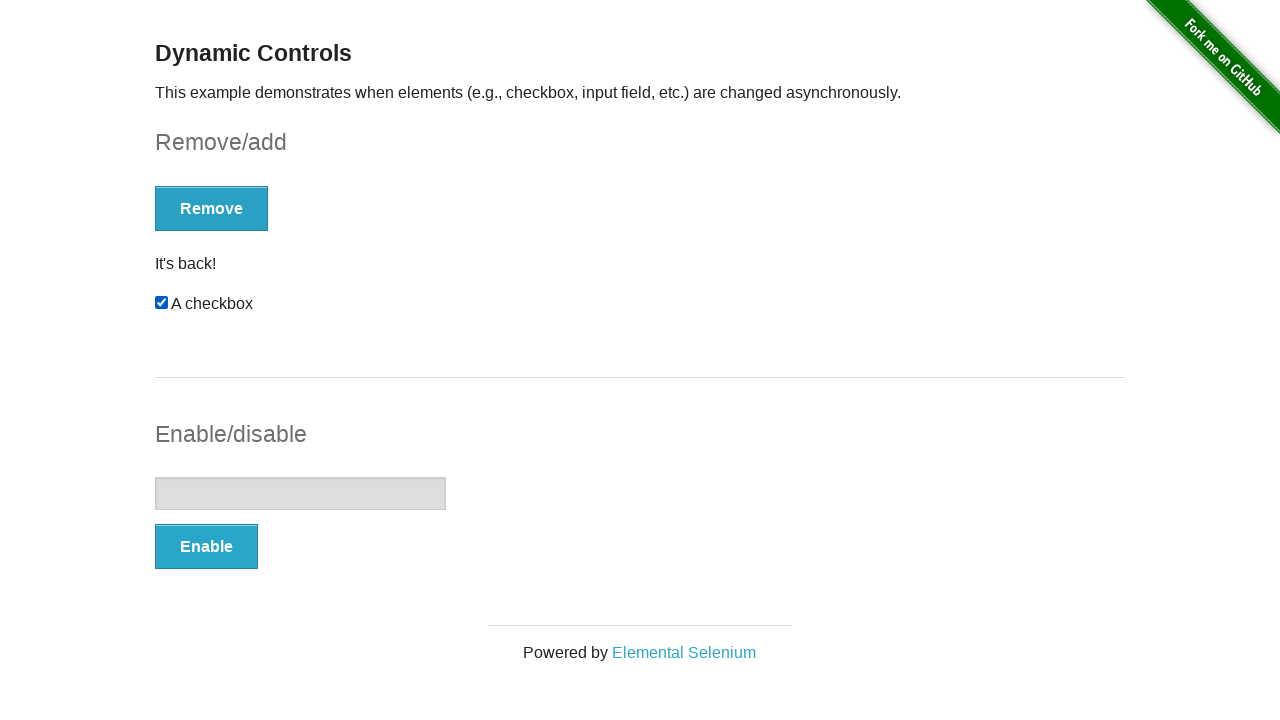

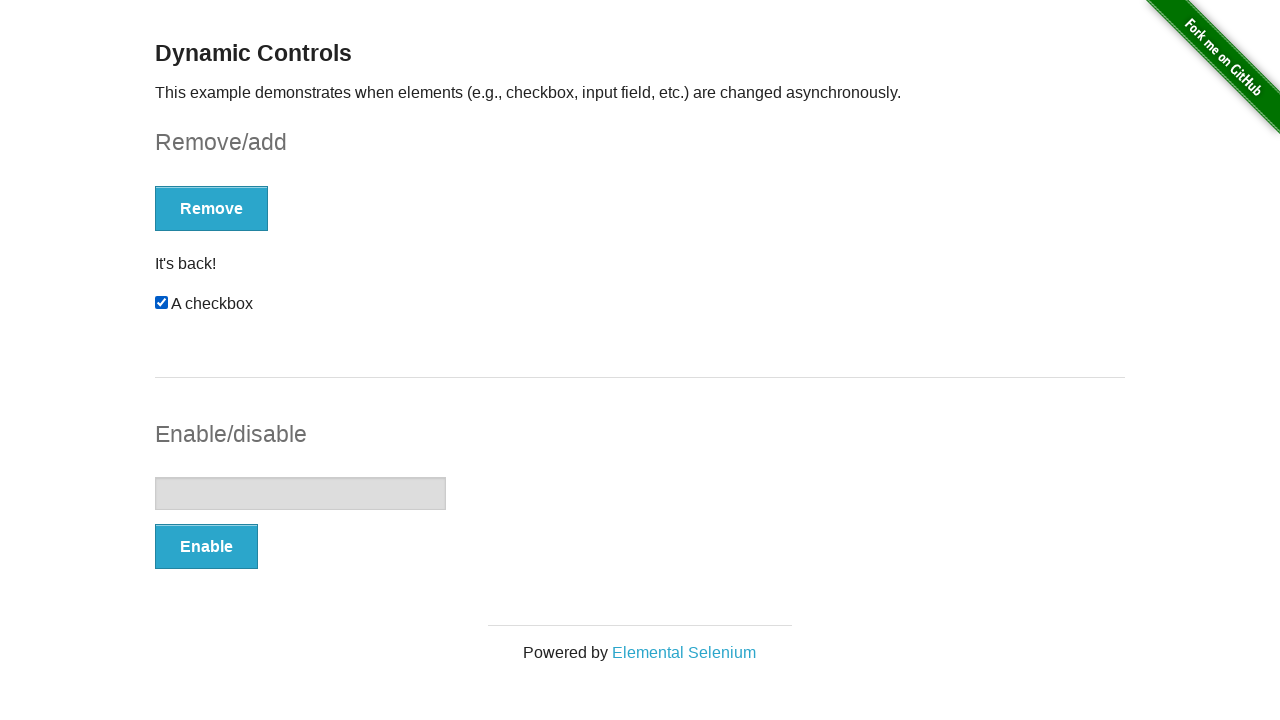